Tests that the 'Clear completed' button is hidden when there are no completed items.

Starting URL: https://demo.playwright.dev/todomvc

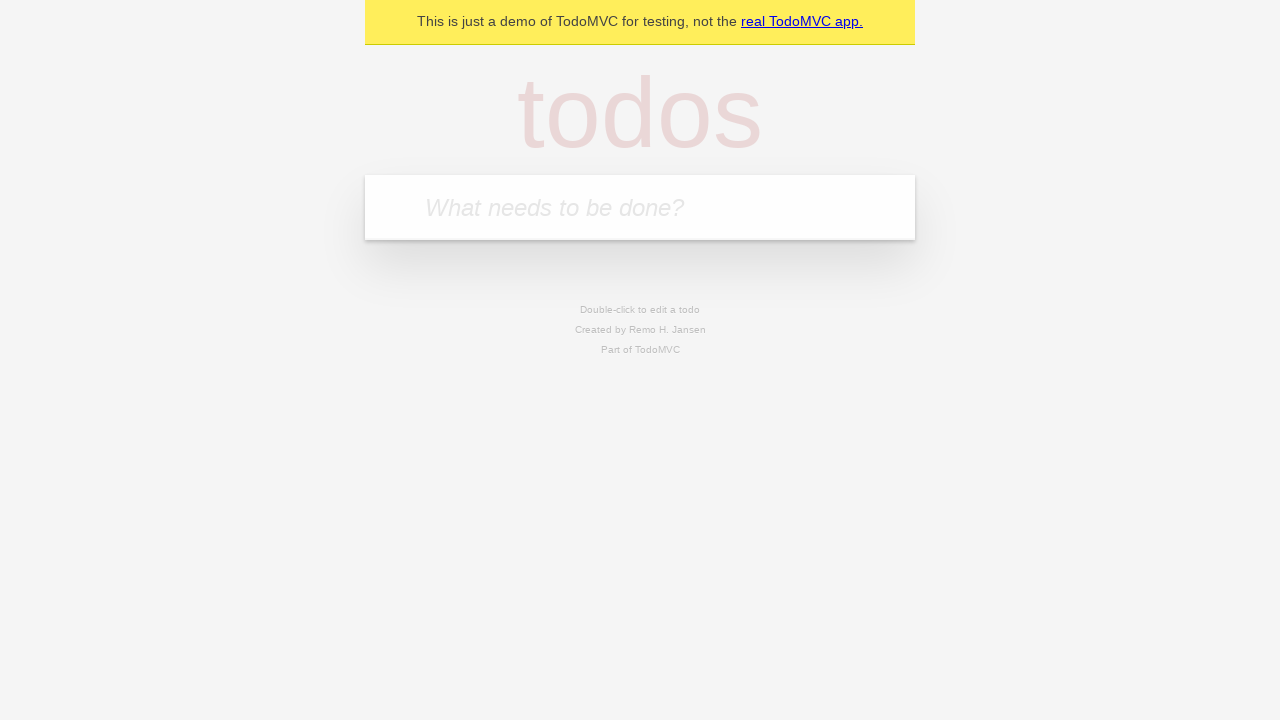

Filled todo input with 'buy some cheese' on internal:attr=[placeholder="What needs to be done?"i]
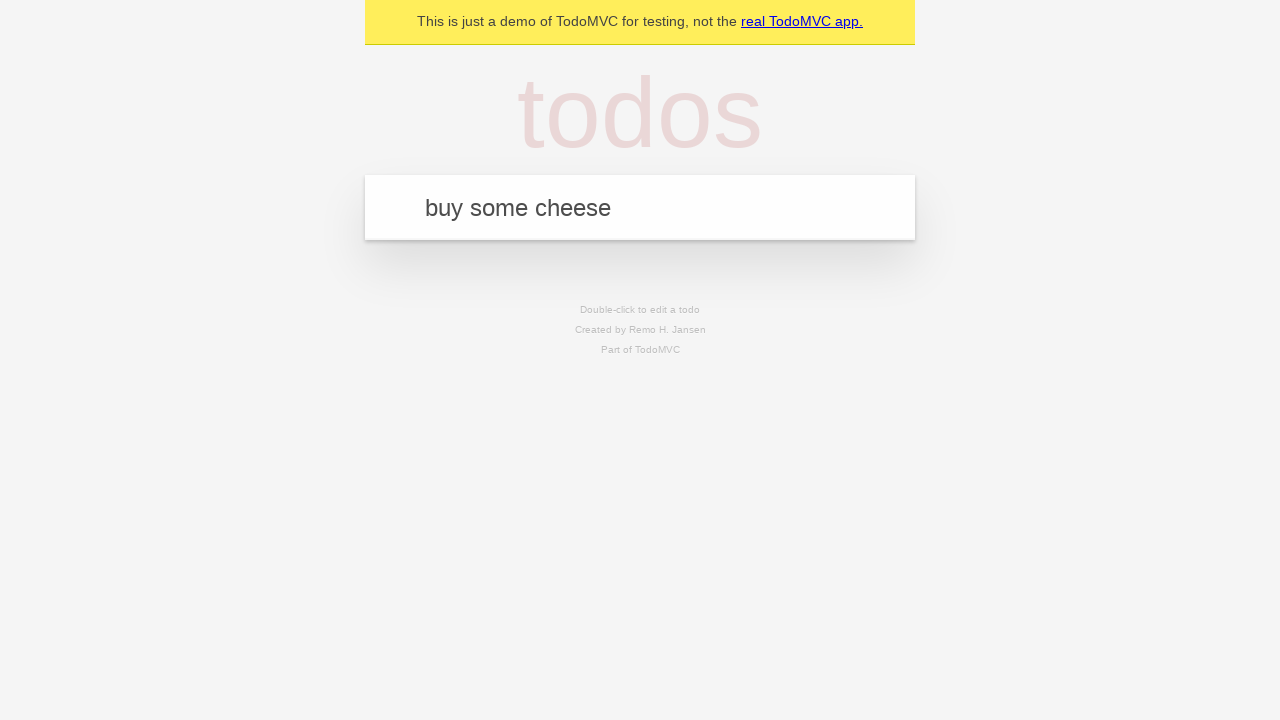

Pressed Enter to add first todo item on internal:attr=[placeholder="What needs to be done?"i]
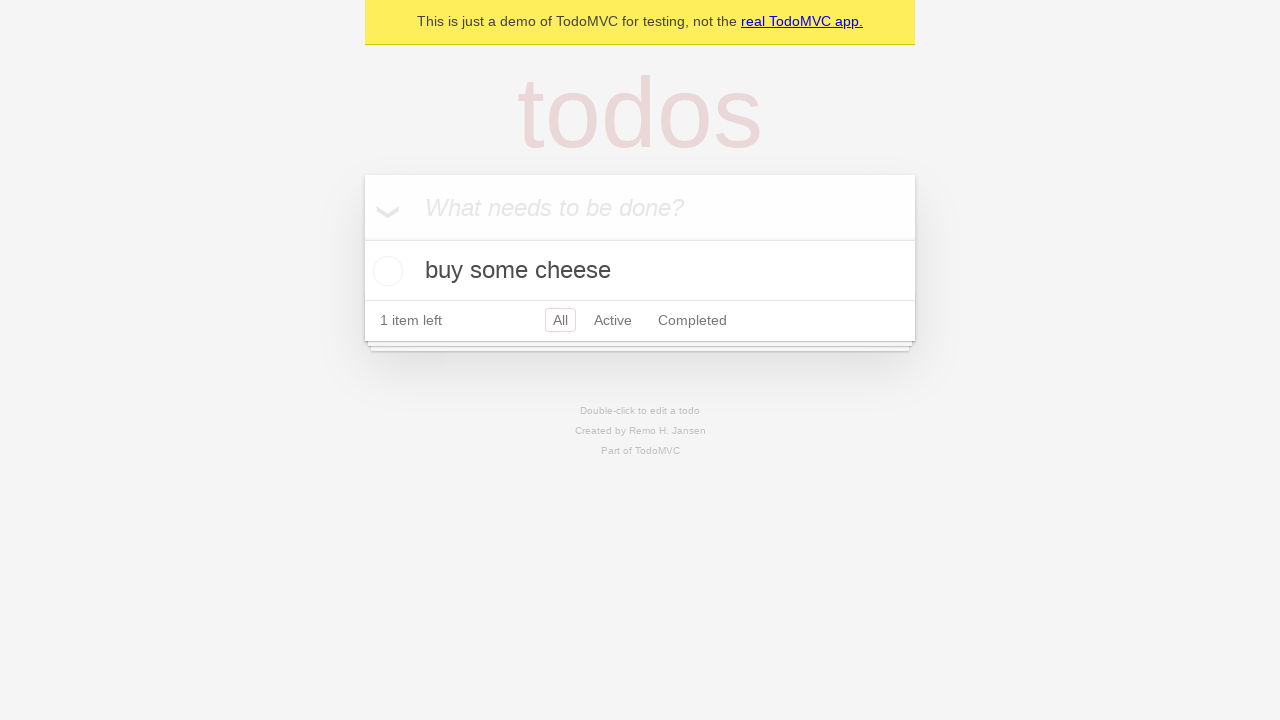

Filled todo input with 'feed the cat' on internal:attr=[placeholder="What needs to be done?"i]
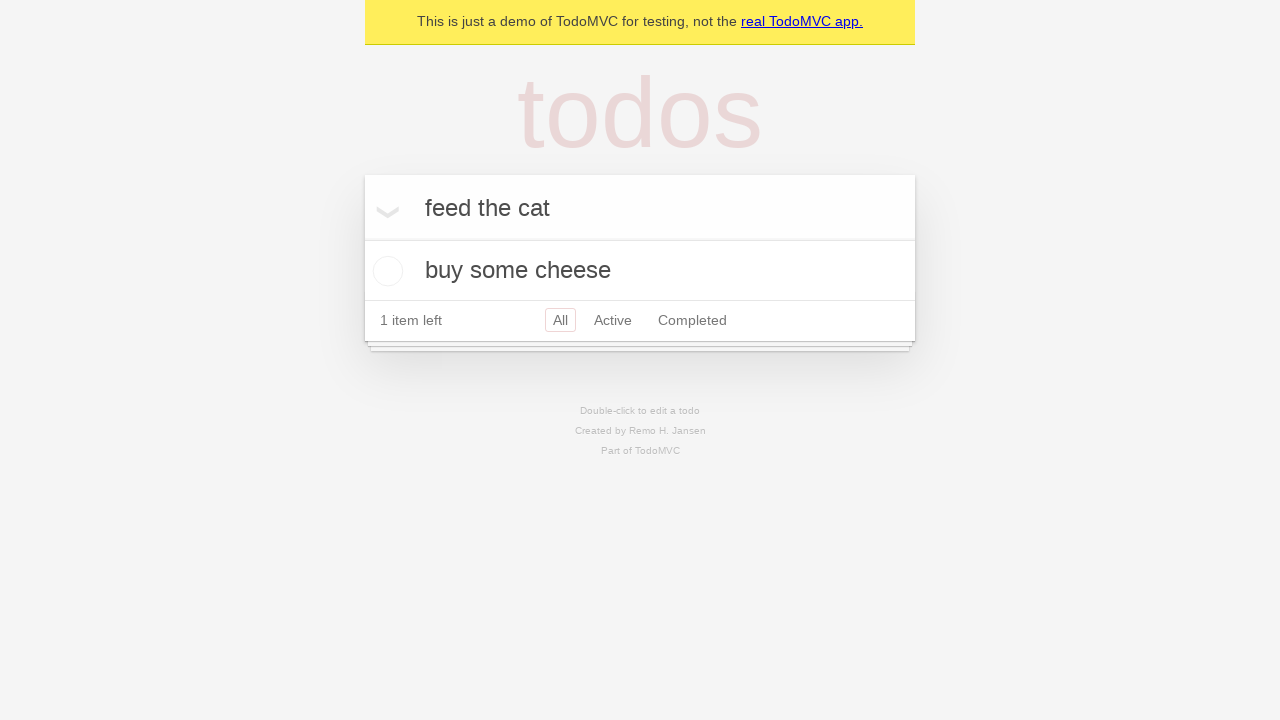

Pressed Enter to add second todo item on internal:attr=[placeholder="What needs to be done?"i]
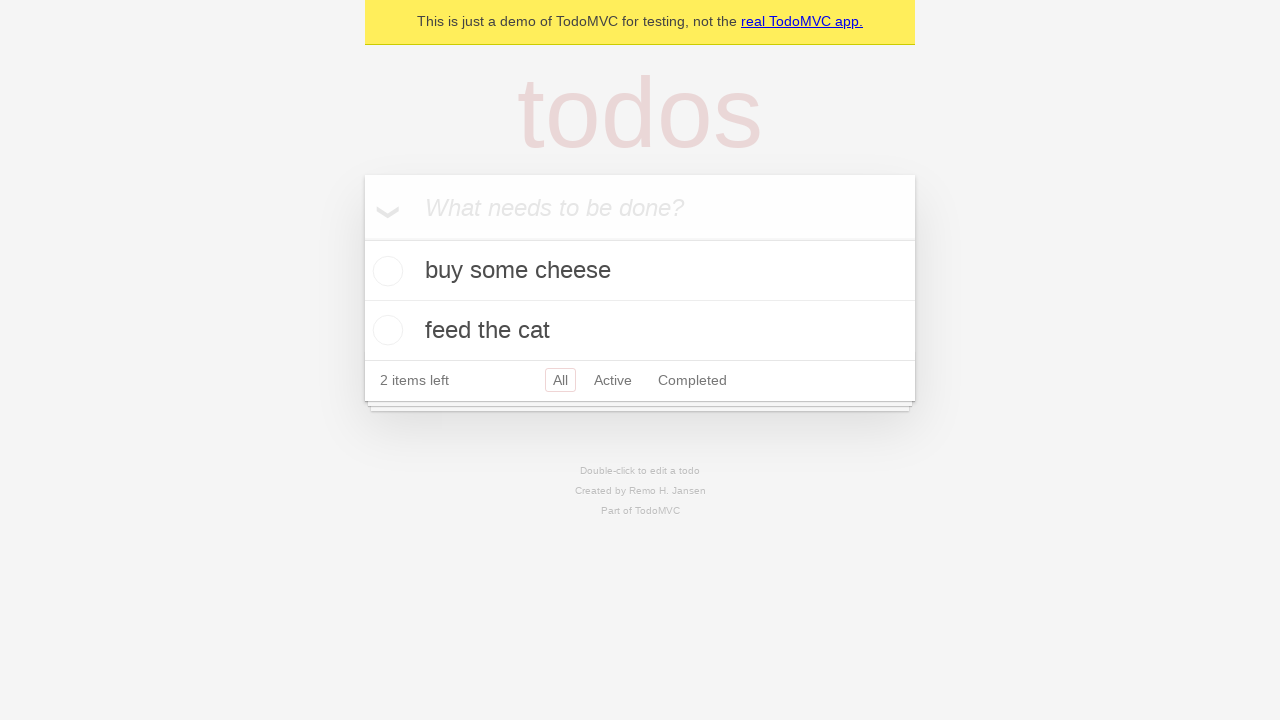

Filled todo input with 'book a doctors appointment' on internal:attr=[placeholder="What needs to be done?"i]
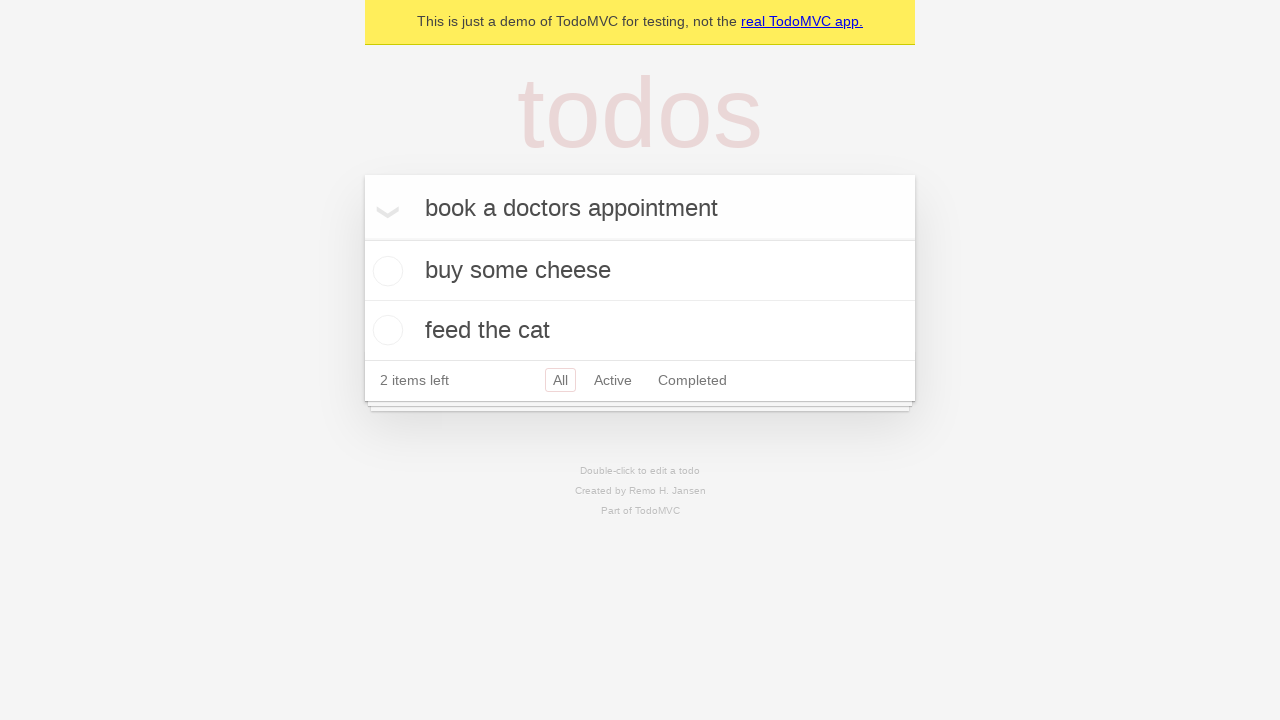

Pressed Enter to add third todo item on internal:attr=[placeholder="What needs to be done?"i]
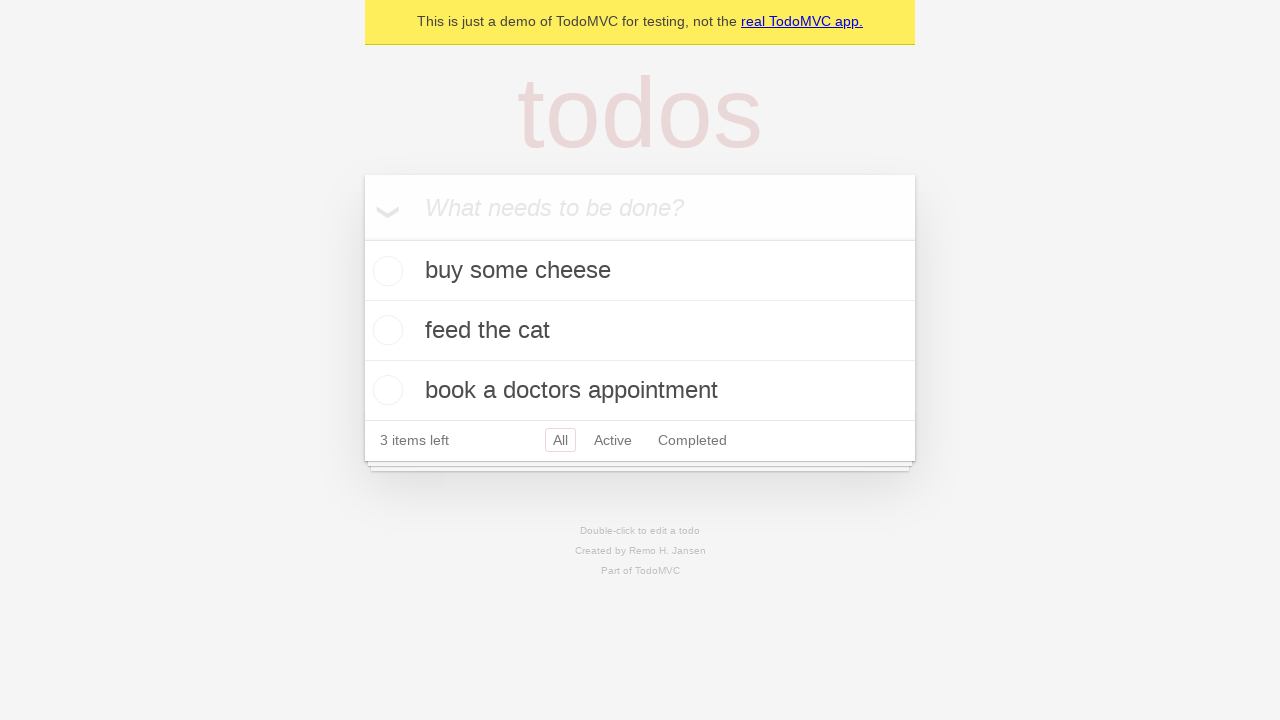

Checked the first todo item as completed at (385, 271) on .todo-list li .toggle >> nth=0
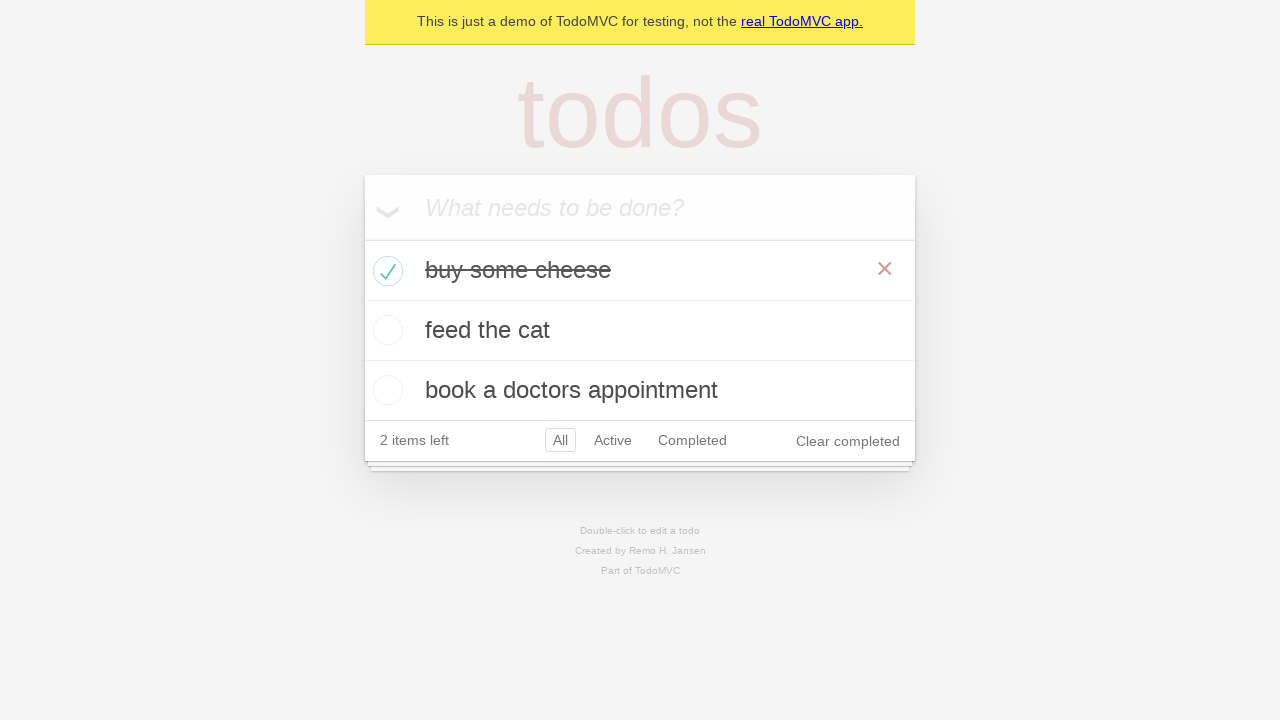

Clicked Clear completed button to remove completed items at (848, 441) on internal:role=button[name="Clear completed"i]
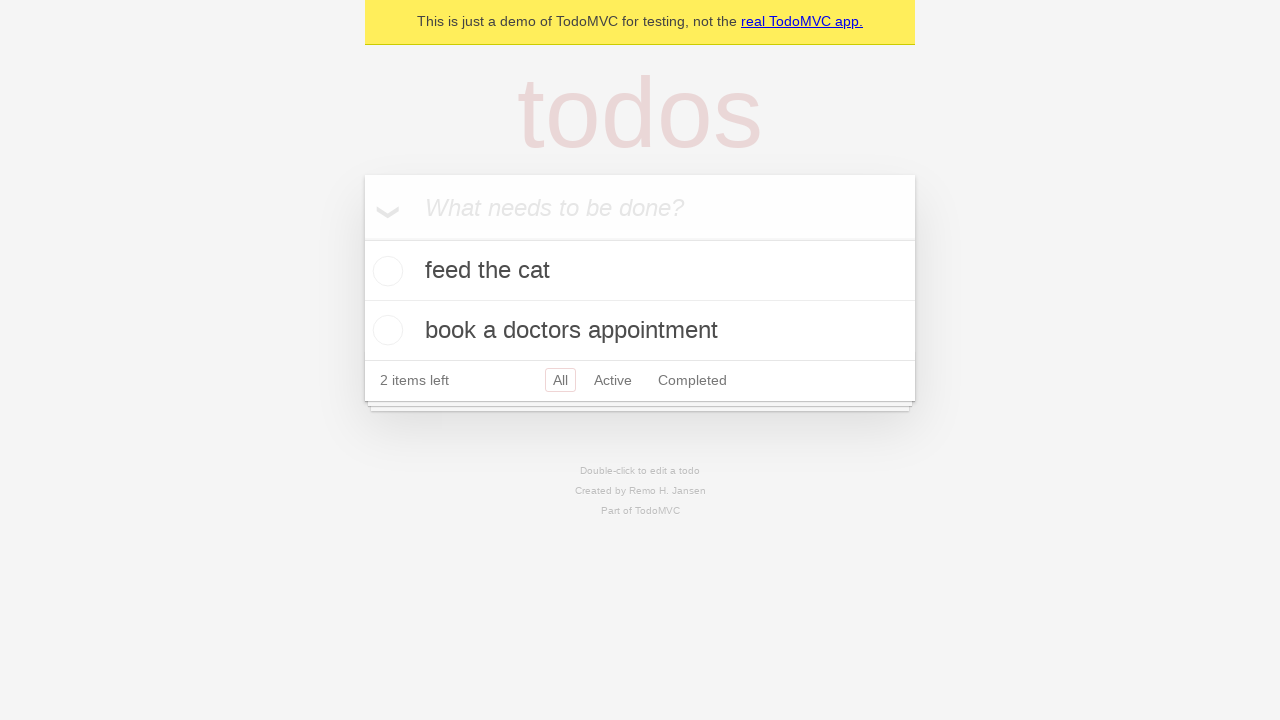

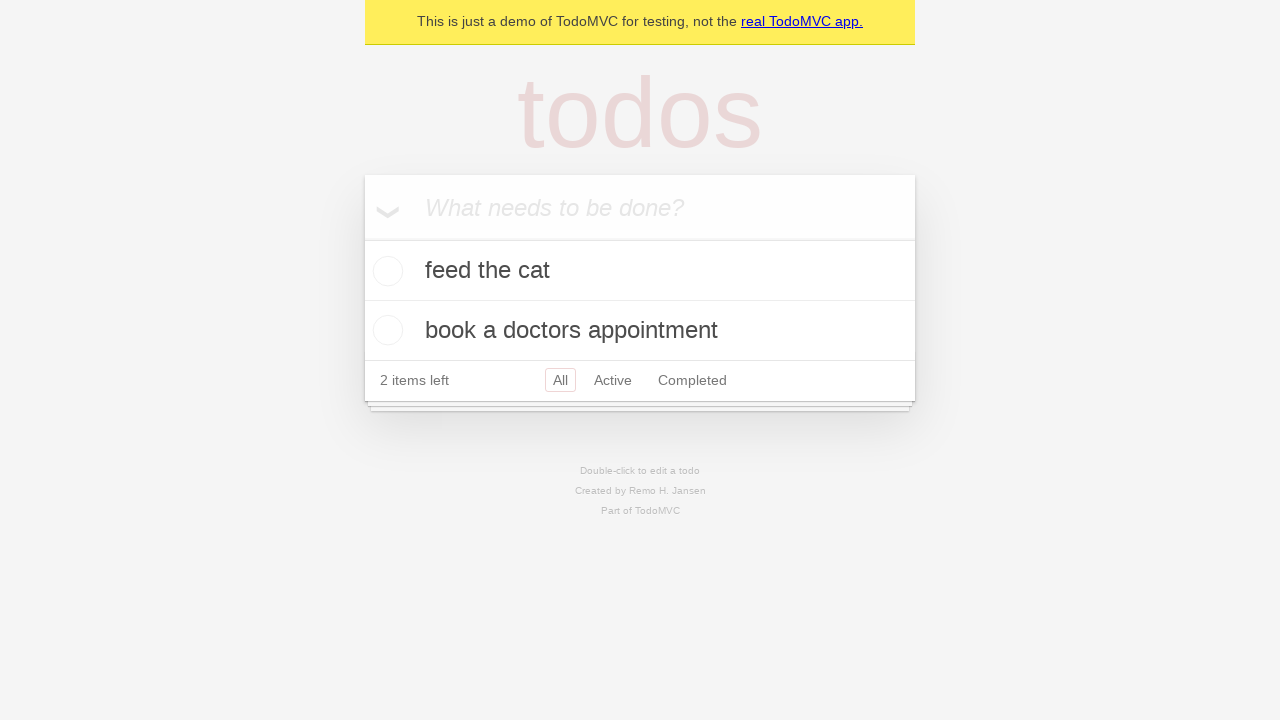